Tests jQuery UI slider functionality by dragging the slider handle to a new position

Starting URL: https://jqueryui.com/slider/

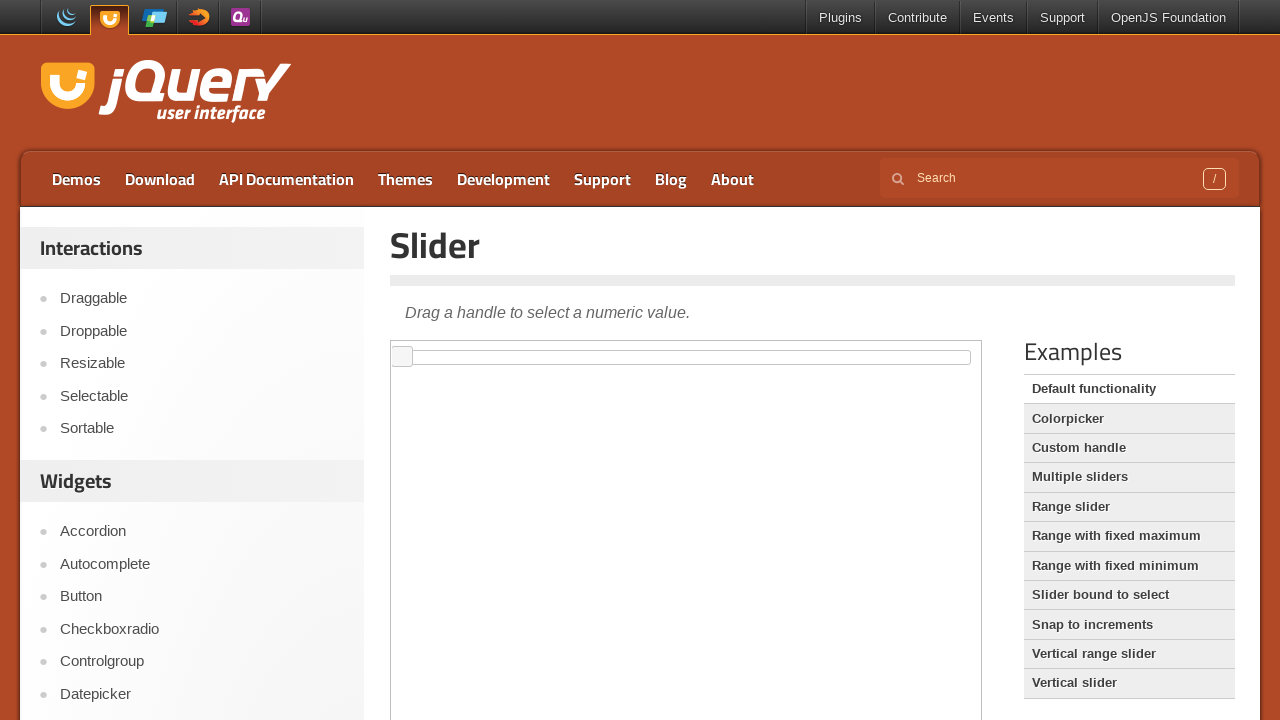

Located the iframe containing the jQuery UI slider demo
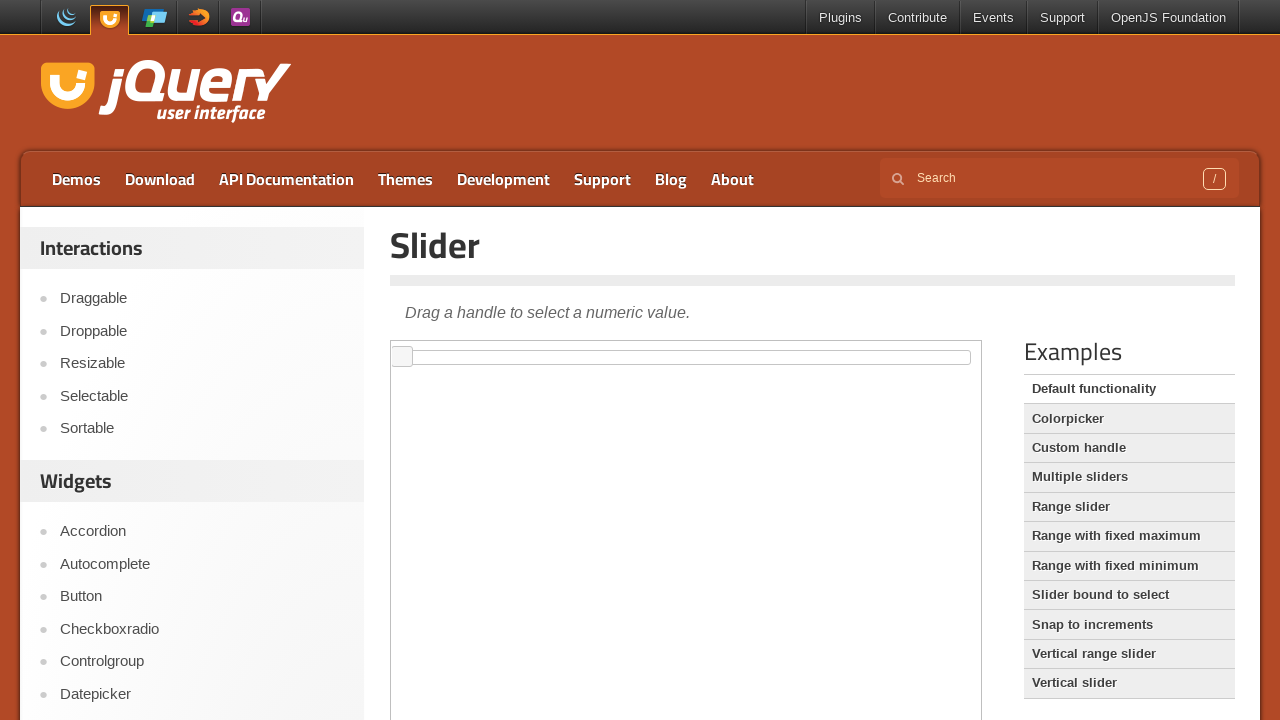

Located the slider handle element
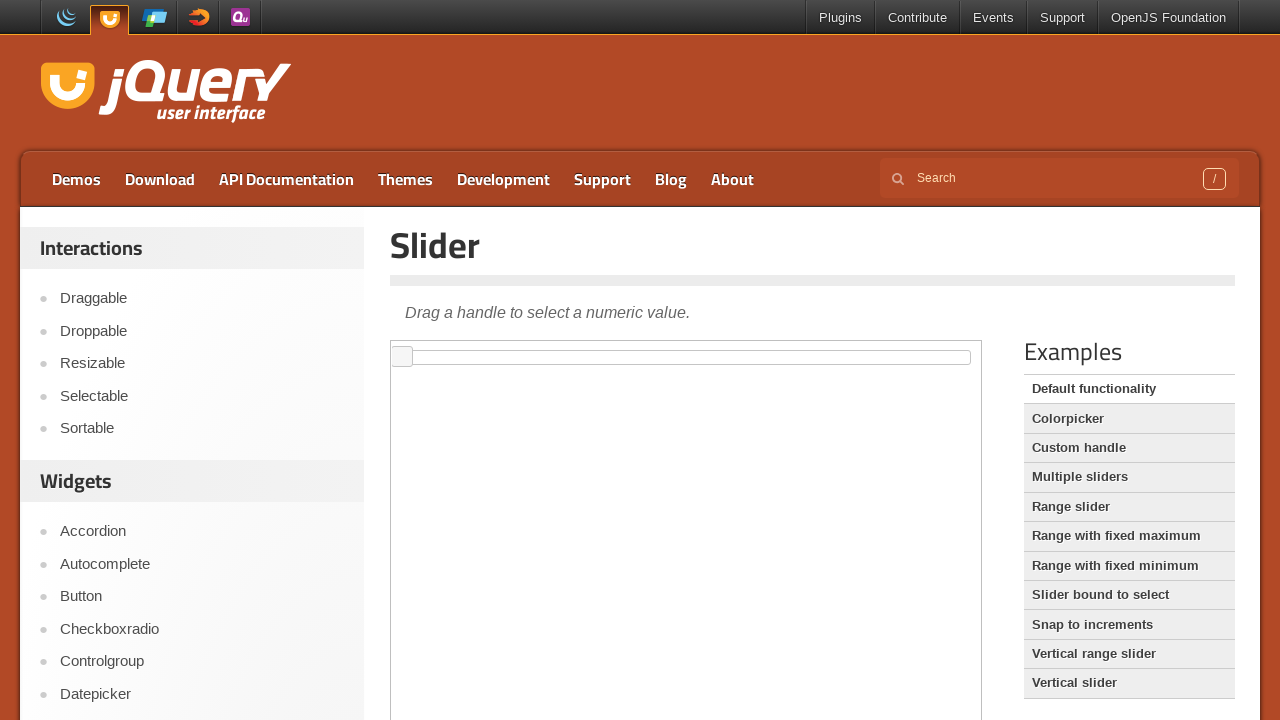

Dragged the slider handle 500 pixels to the right at (893, 347)
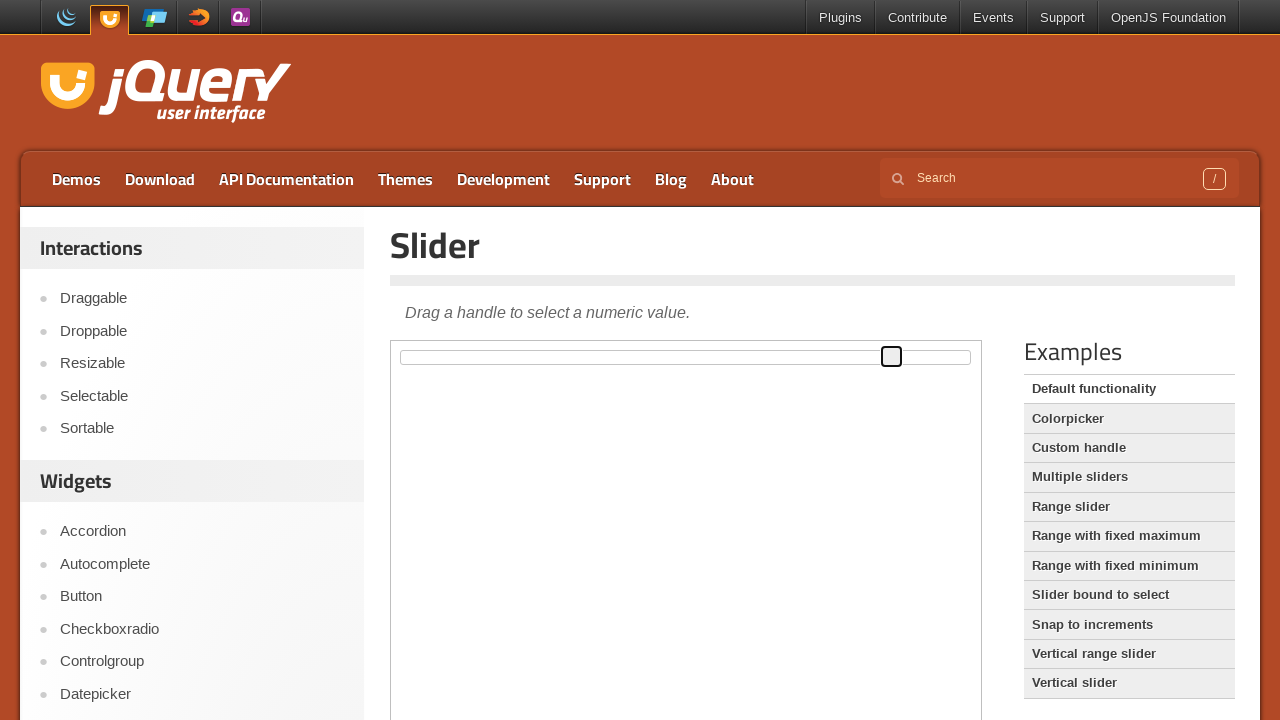

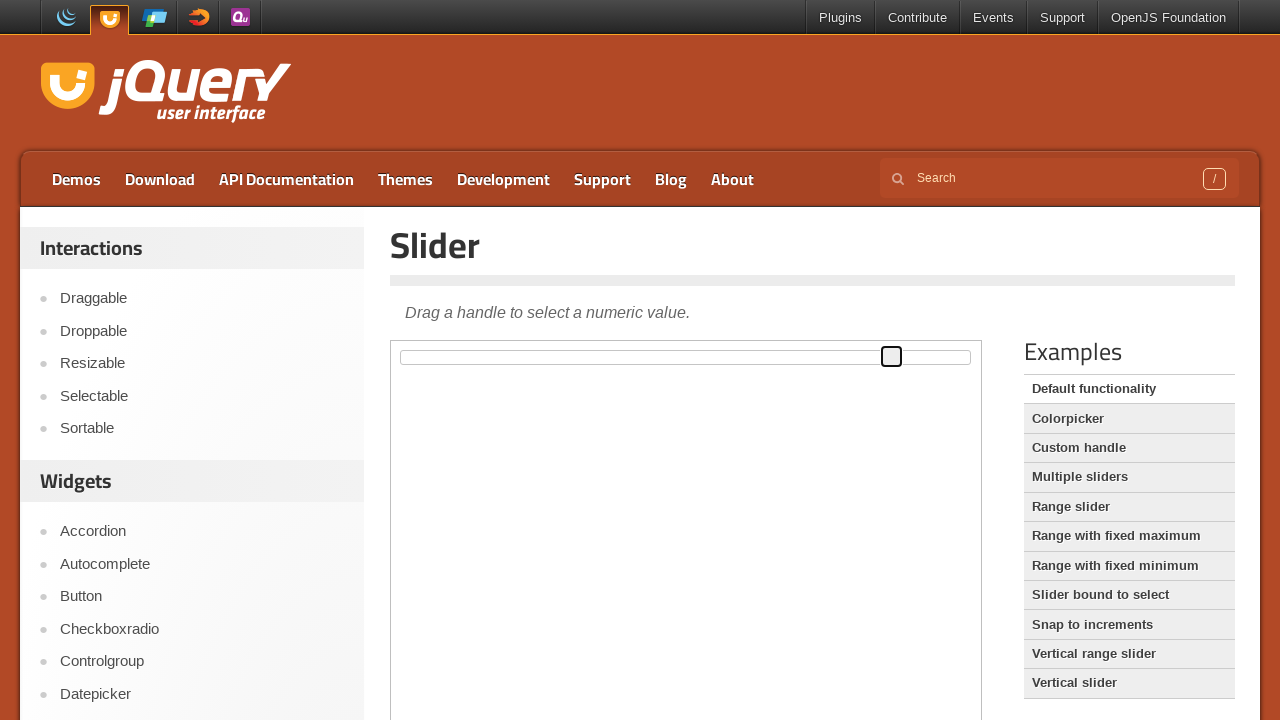